Tests a registration form by filling in first name, last name, and email fields, submitting the form, and verifying that a success message is displayed.

Starting URL: http://suninjuly.github.io/registration1.html

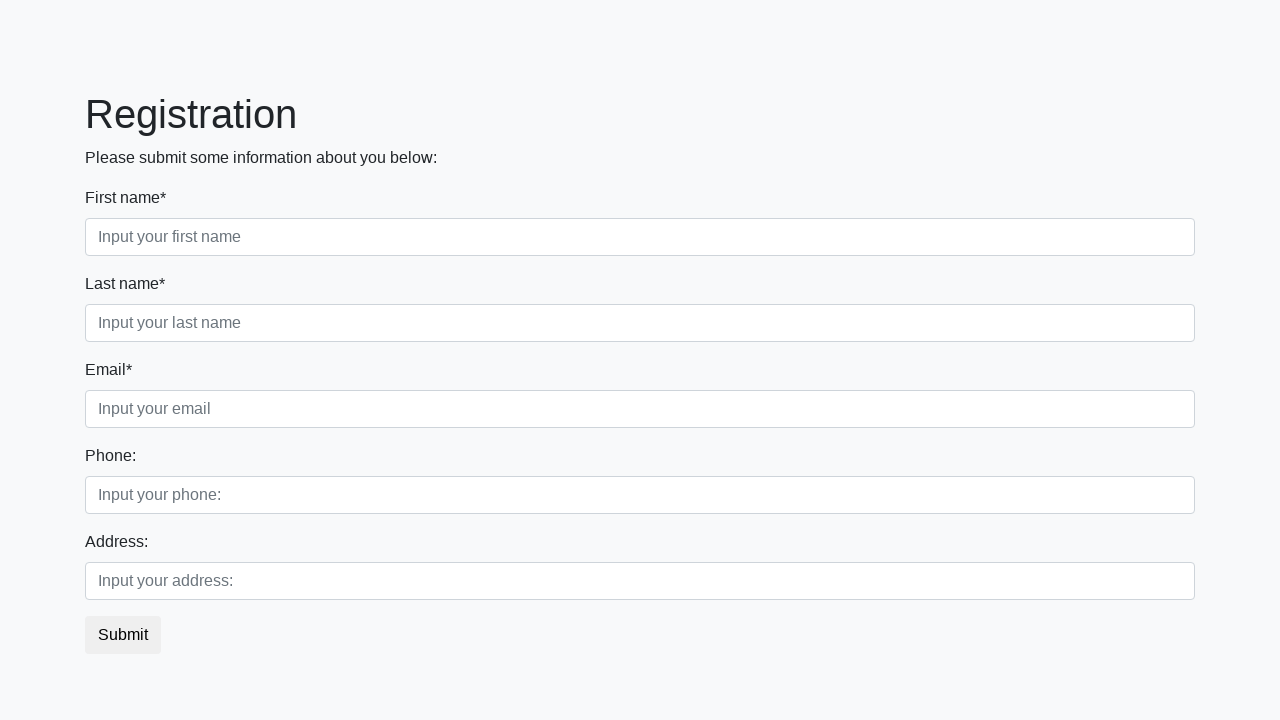

Filled first name field with 'Ivan' on .form-group:nth-child(1) .form-control
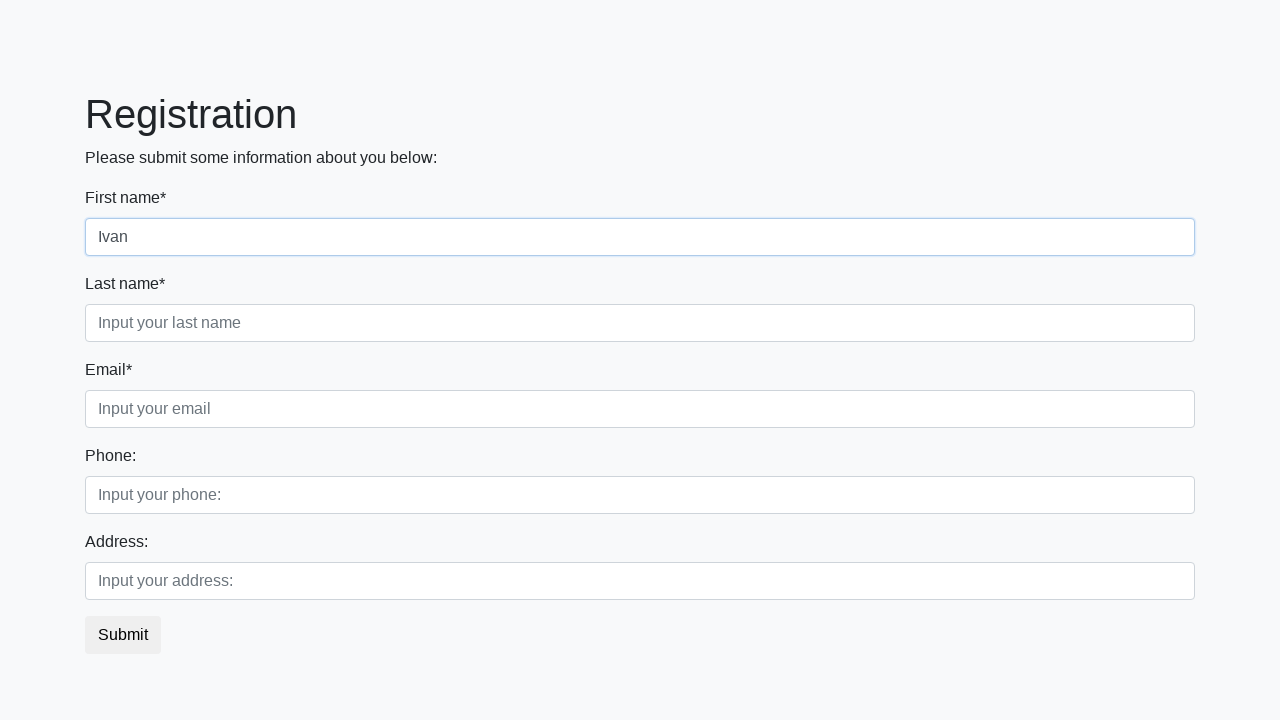

Filled last name field with 'Petrov' on .form-group:nth-child(2) .form-control
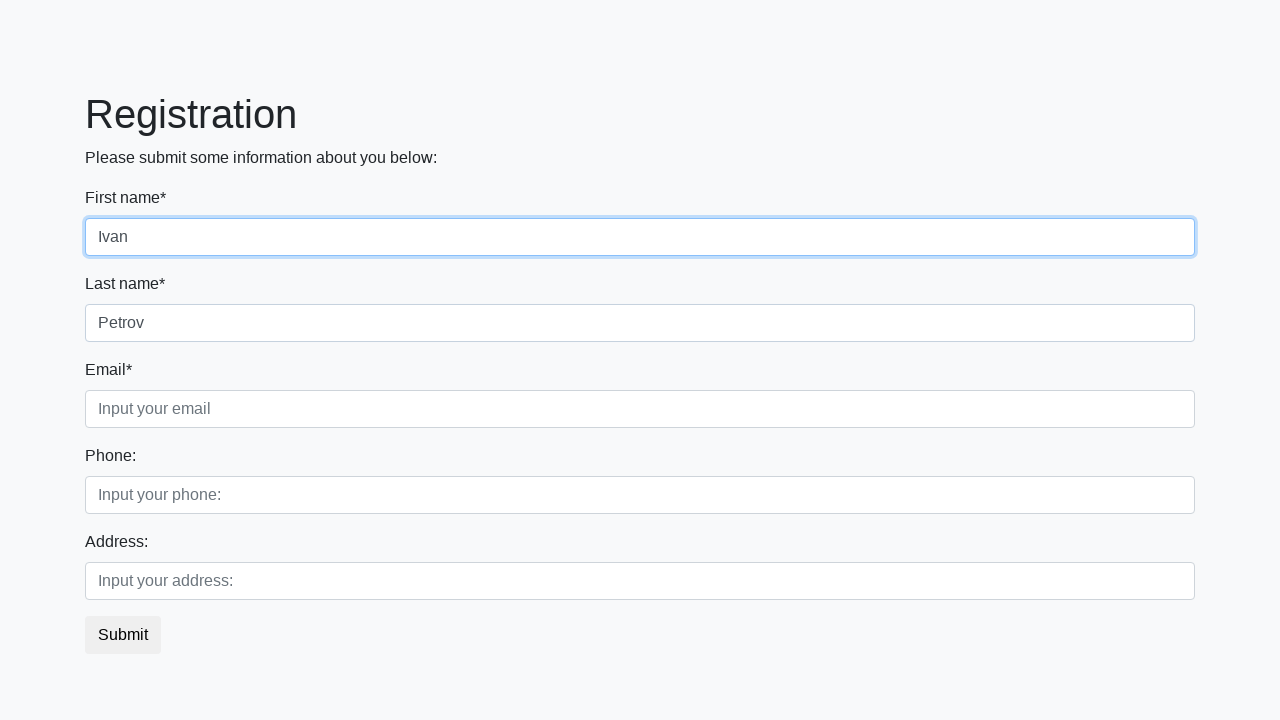

Filled email field with 'ivan@test.net' on .form-group:nth-child(3) .form-control
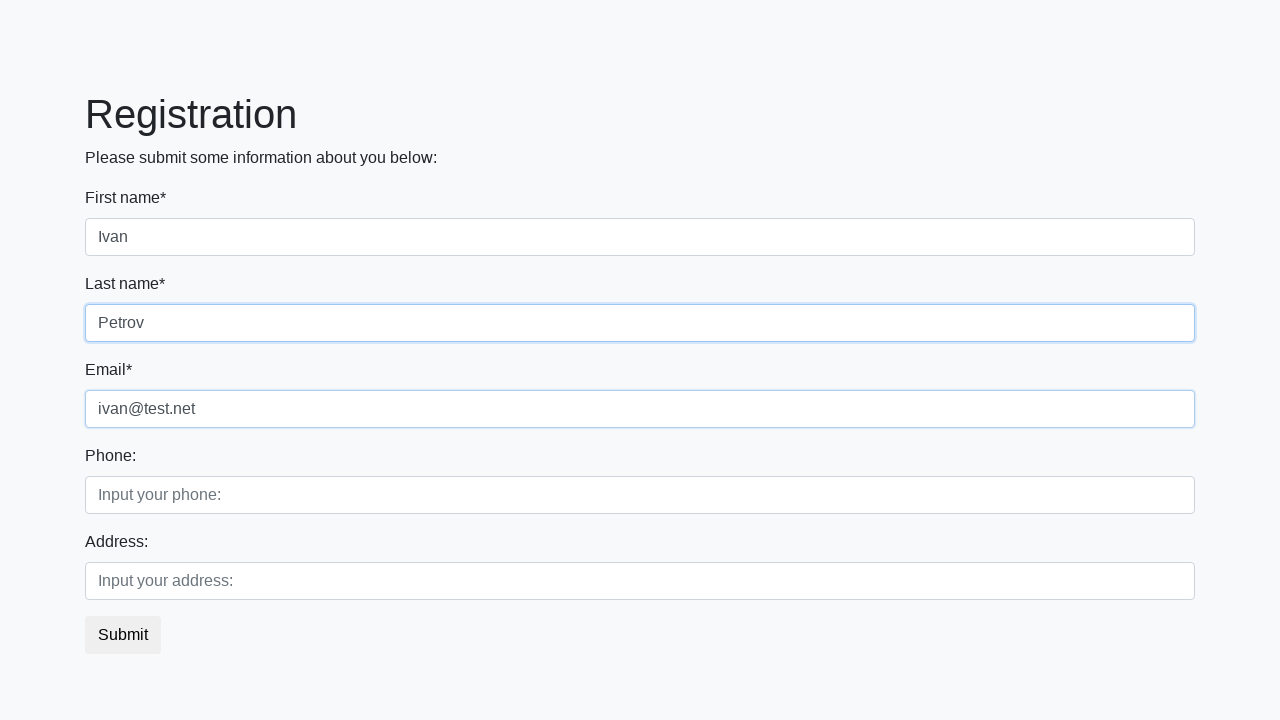

Clicked submit button to register at (123, 635) on button.btn
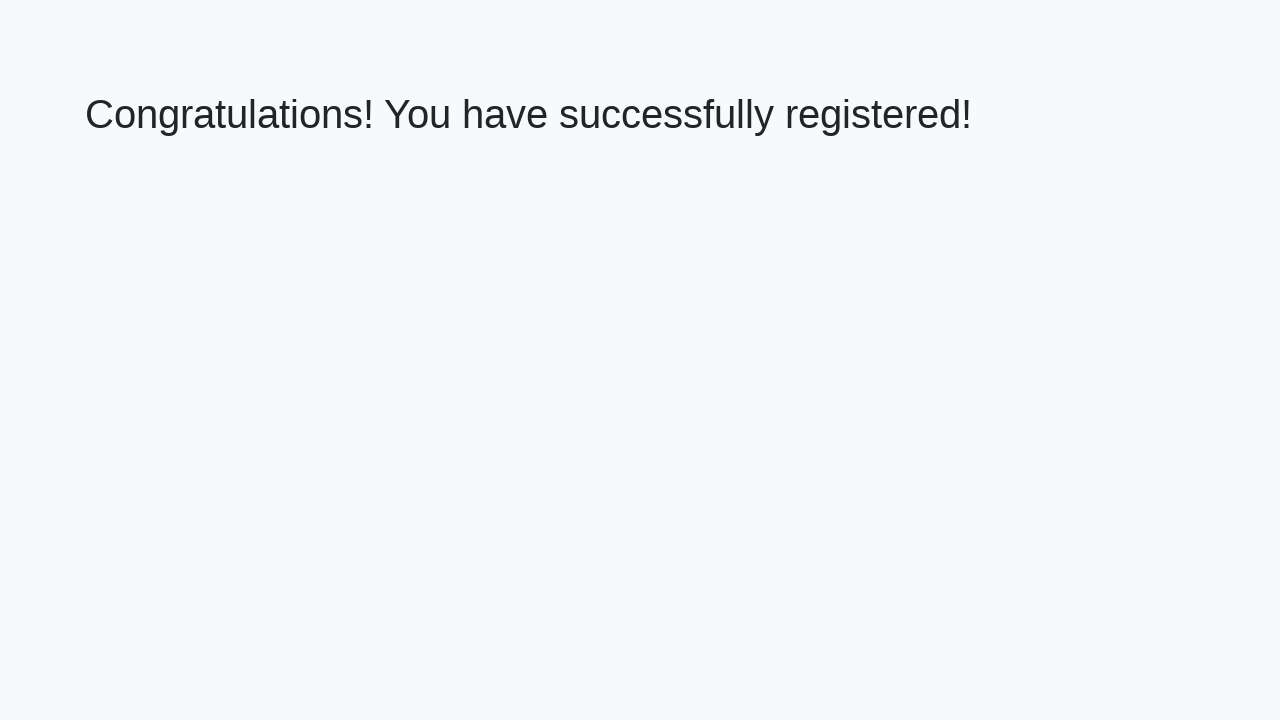

Success message heading loaded
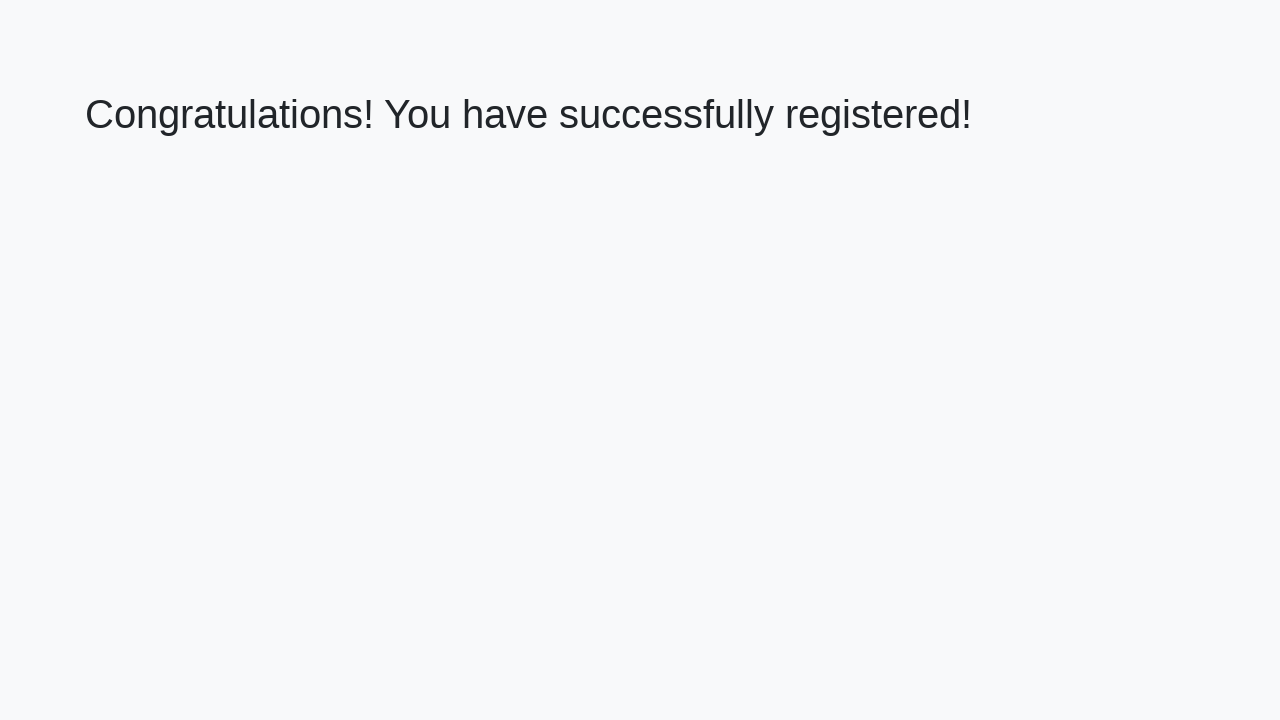

Retrieved success message text
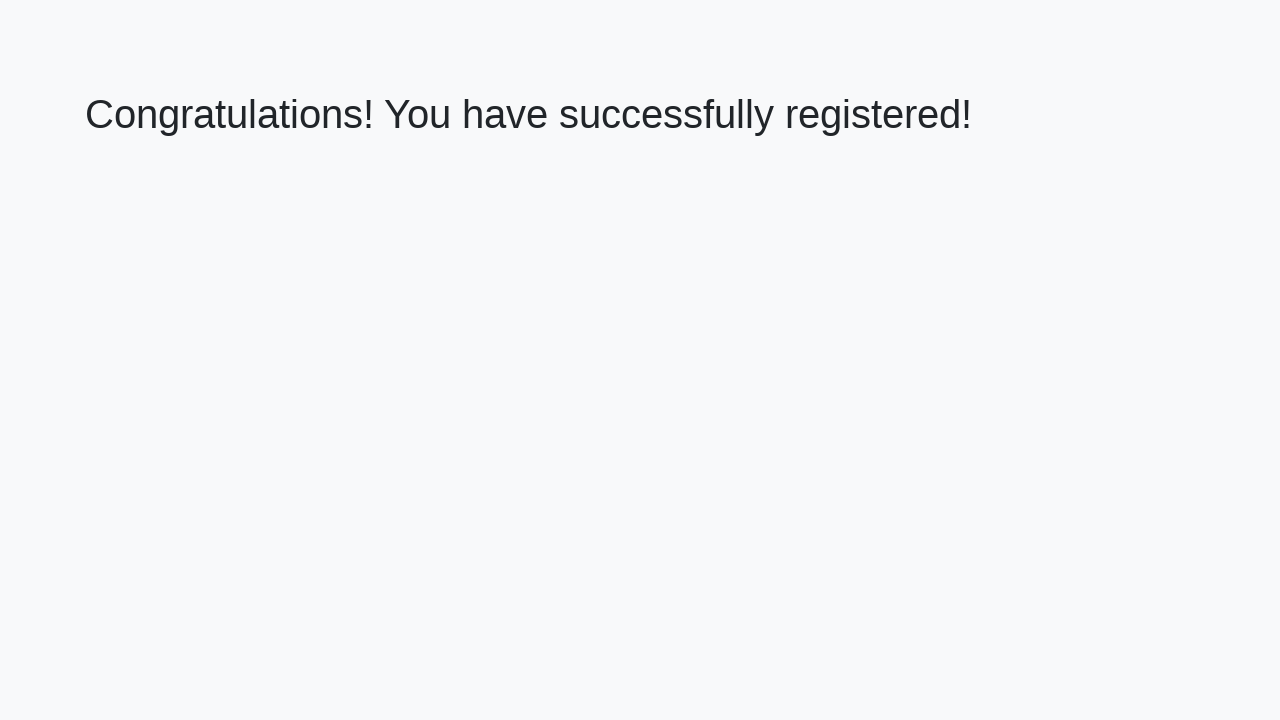

Verified success message matches expected text
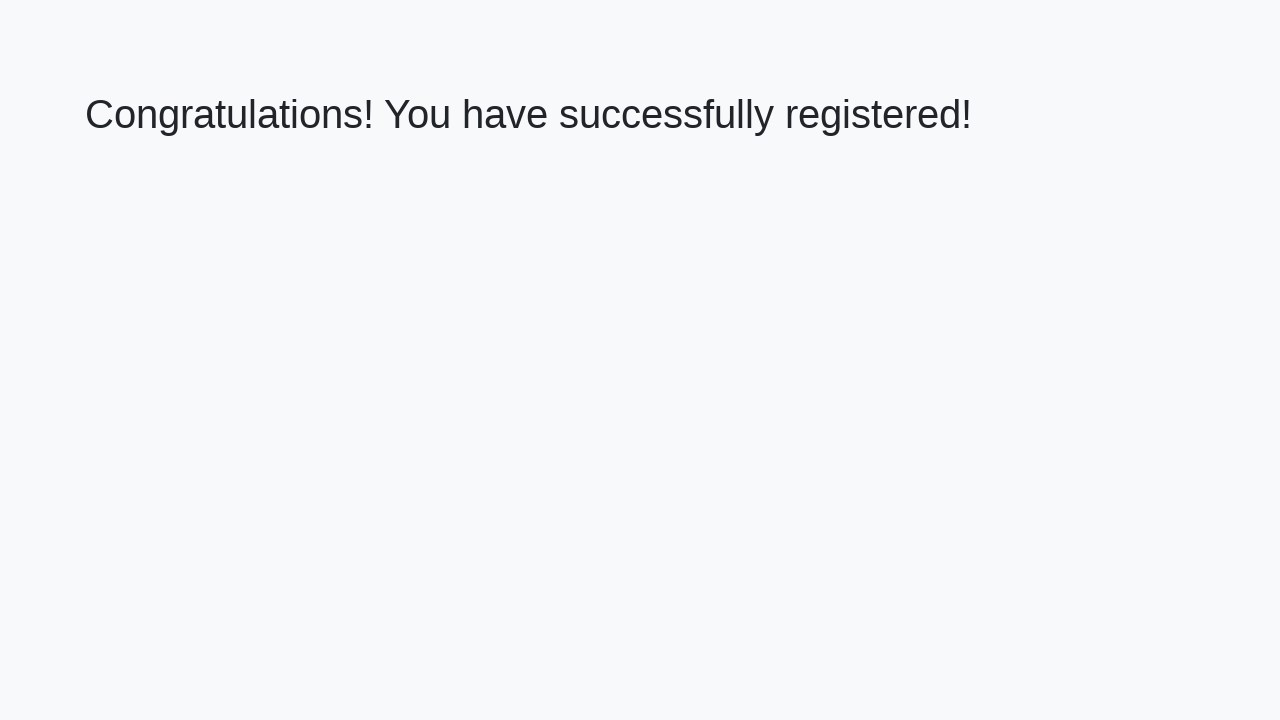

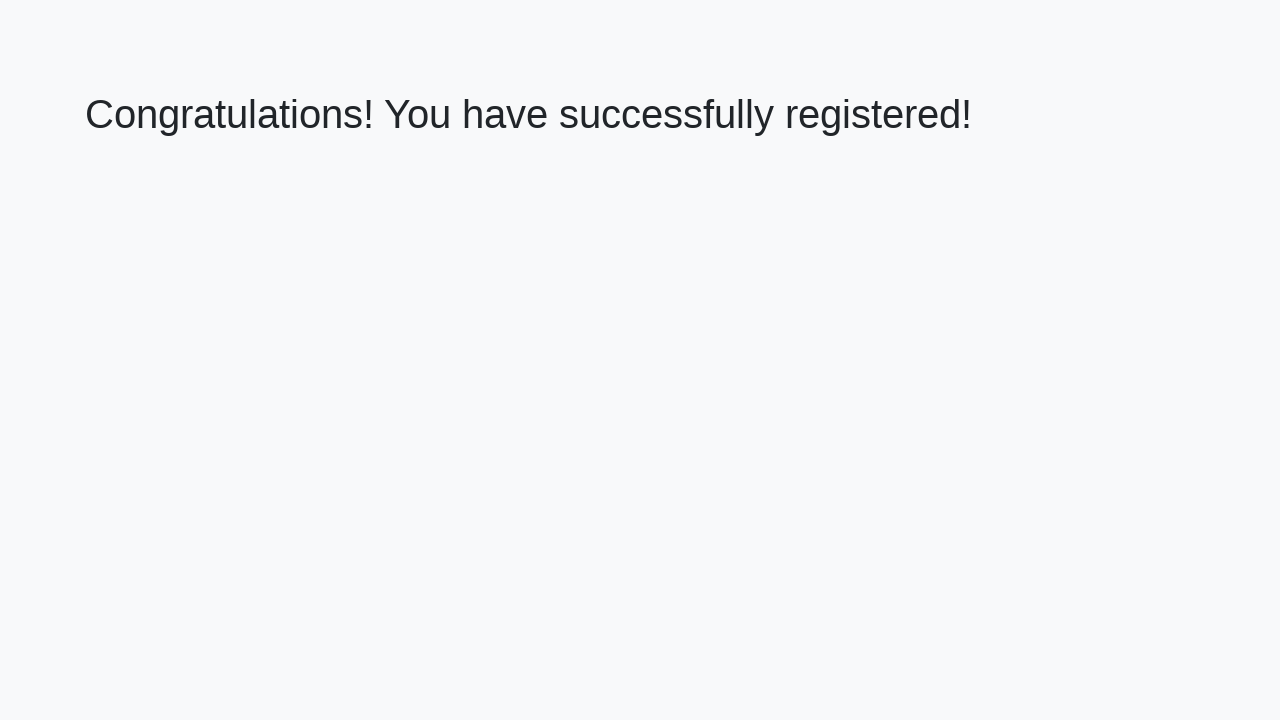